Tests countdown timer by waiting for text containing 30s to appear

Starting URL: https://www.w3schools.com/howto/howto_js_countdown.asp

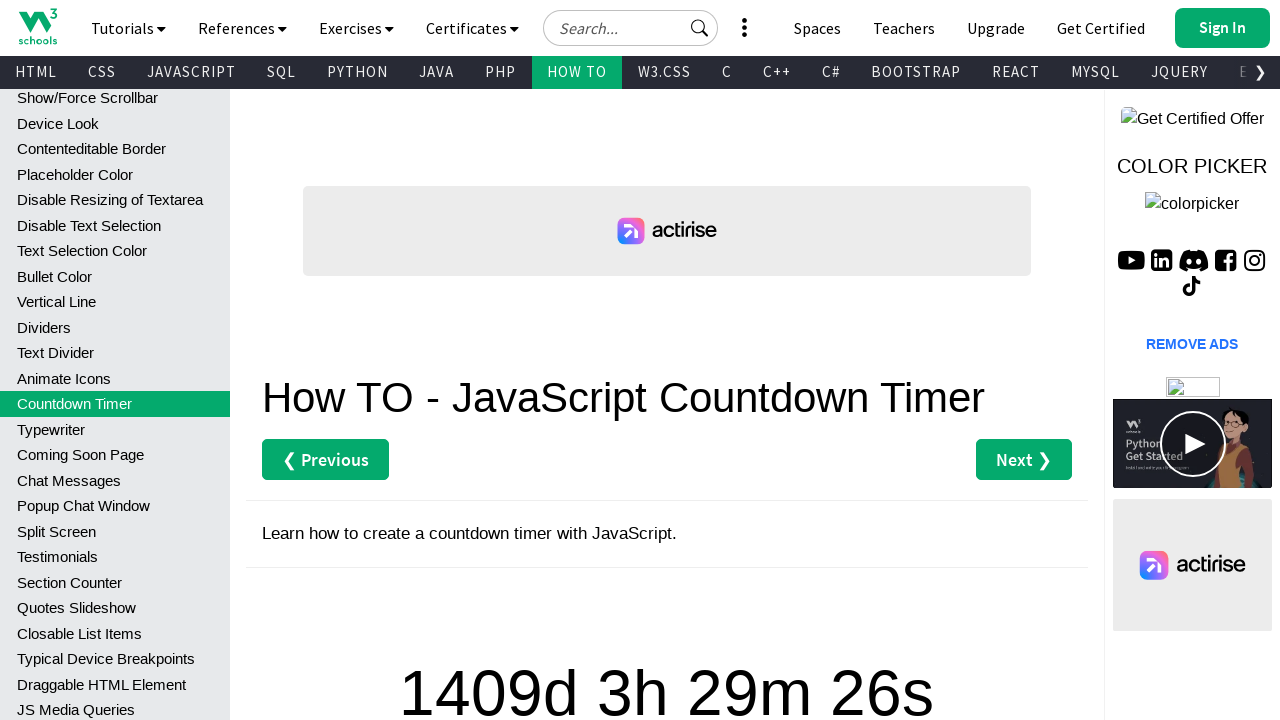

Navigated to W3Schools countdown timer example page
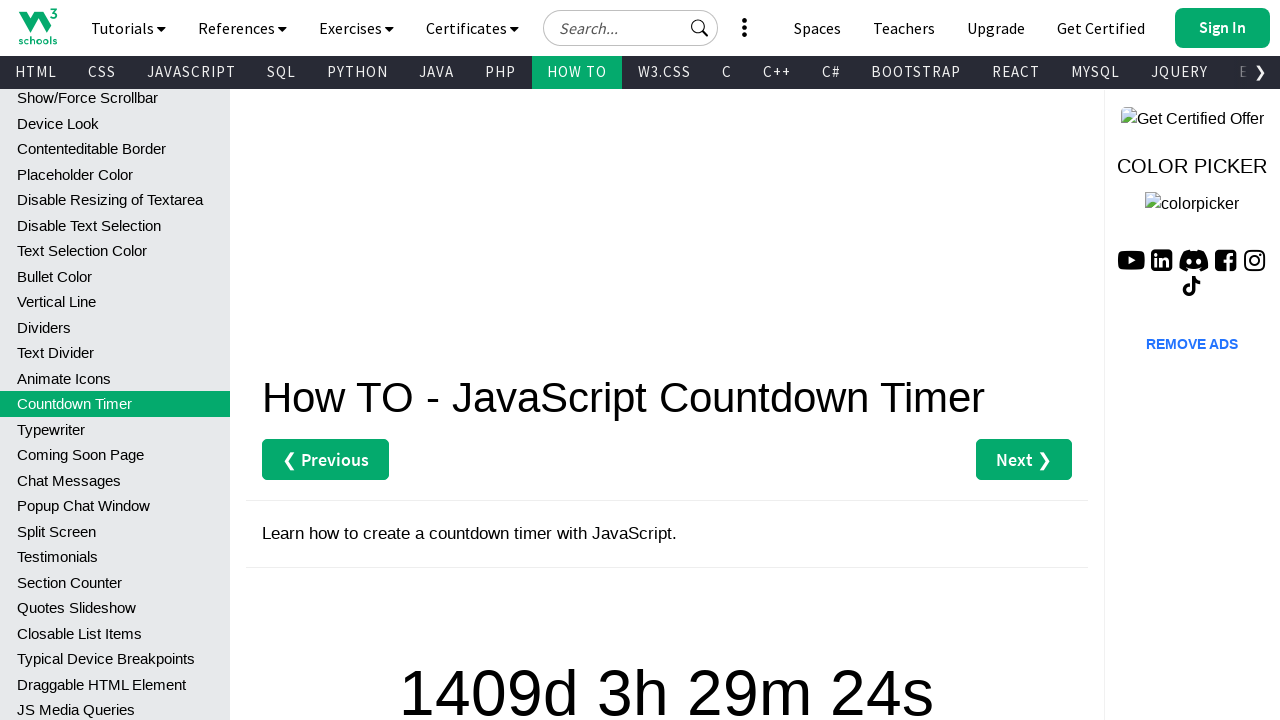

Waited for countdown timer element containing '30s' to appear
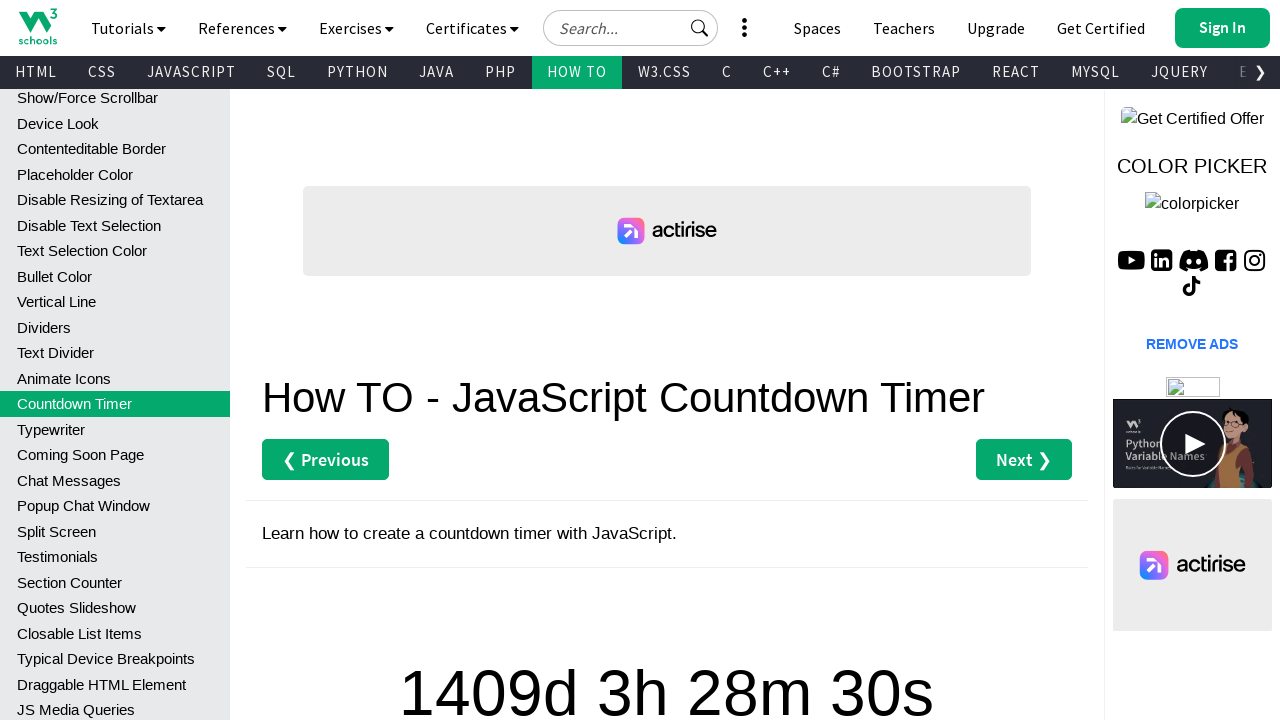

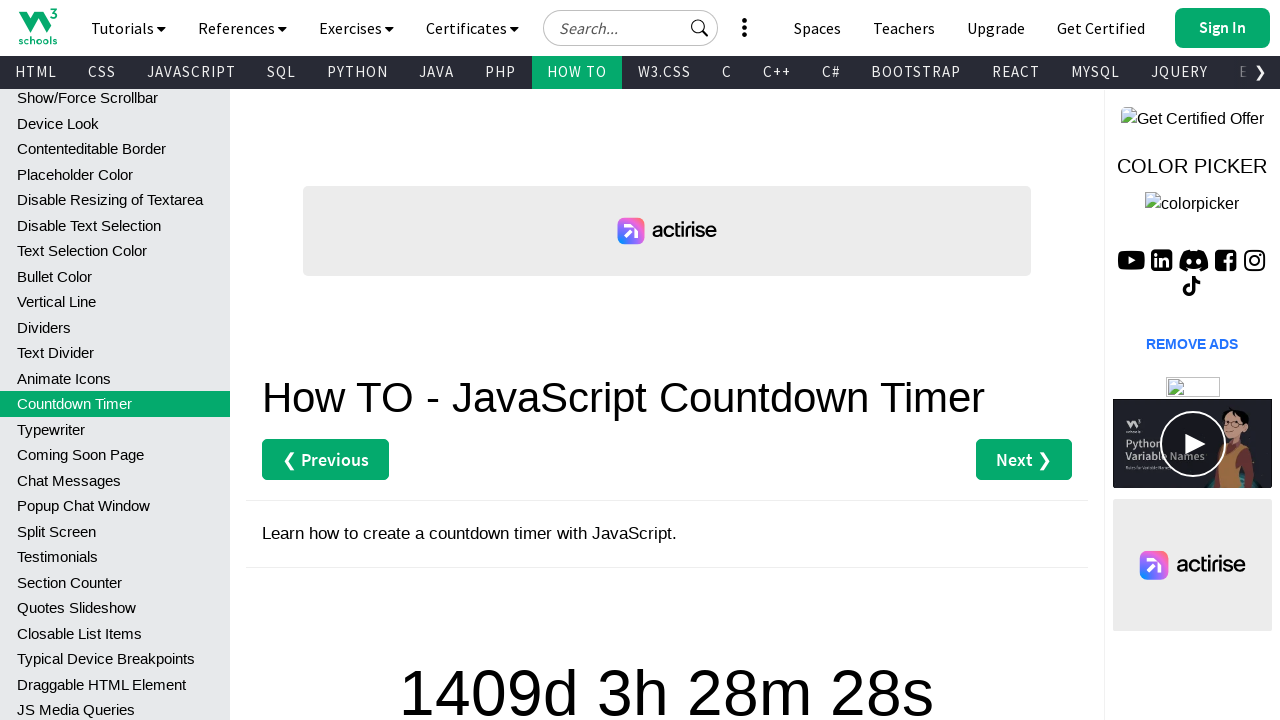